Tests browser navigation commands by navigating between two URLs, going back, going forward, and refreshing the page to verify navigation functionality works correctly.

Starting URL: https://demo.nopcommerce.com/

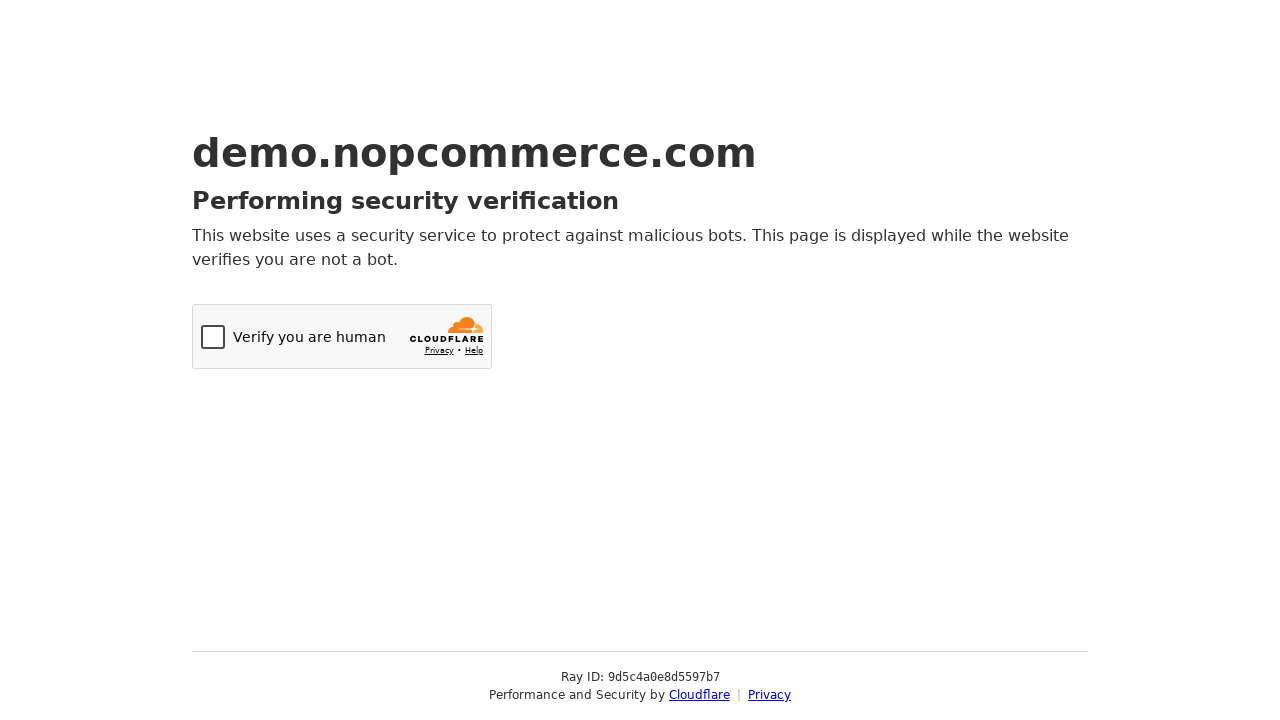

Navigated to OrangeHRM login page
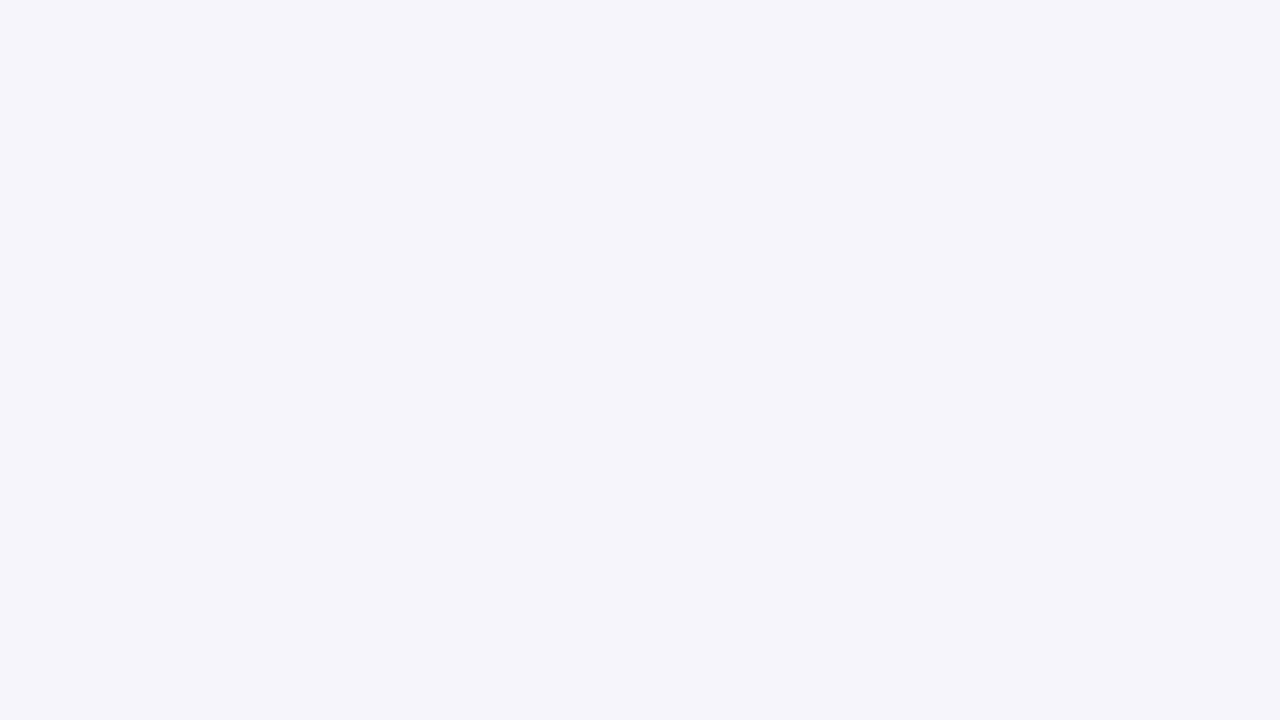

Navigated back to nopcommerce home page
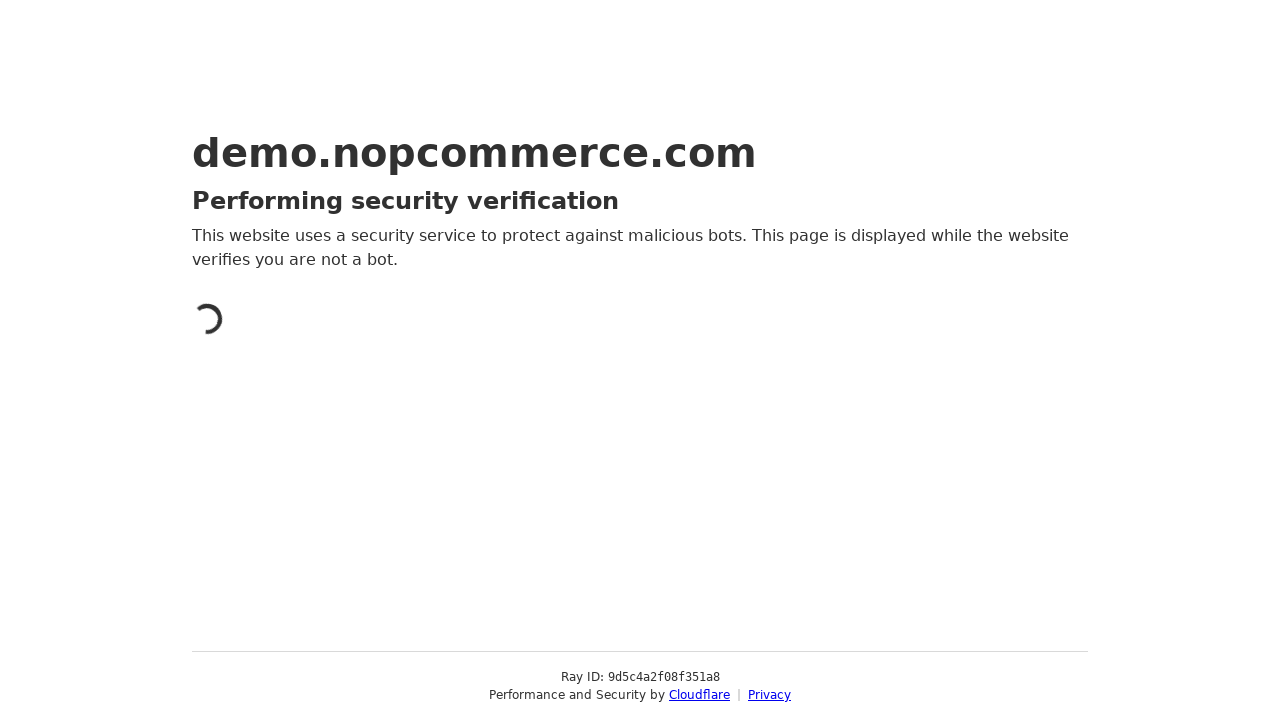

Verified current URL after back navigation: https://demo.nopcommerce.com/
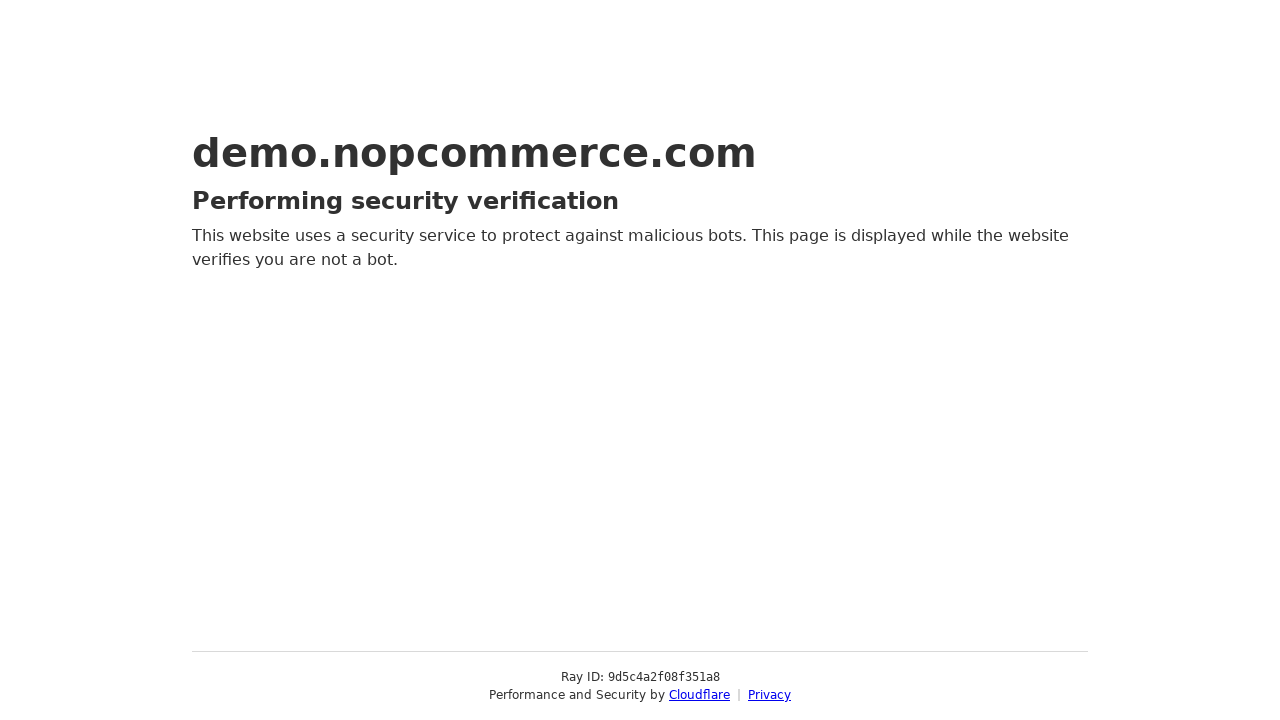

Navigated forward to OrangeHRM login page
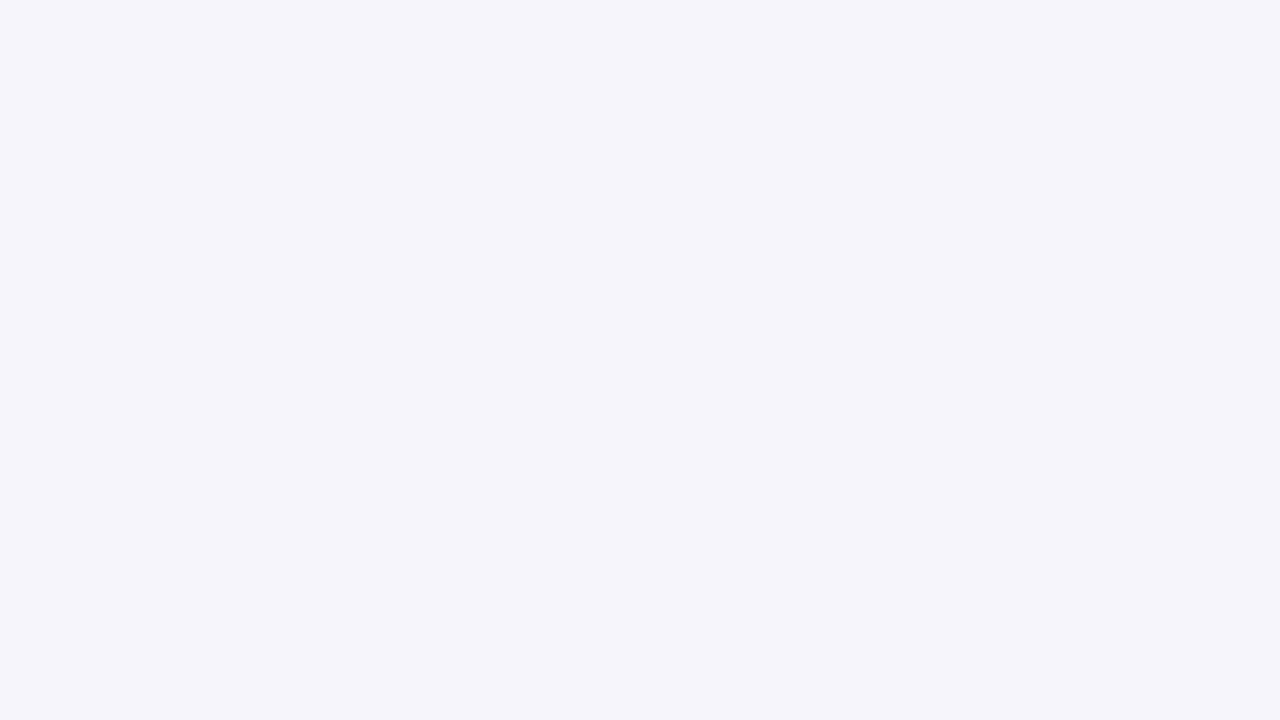

Verified current URL after forward navigation: https://opensource-demo.orangehrmlive.com/web/index.php/auth/login
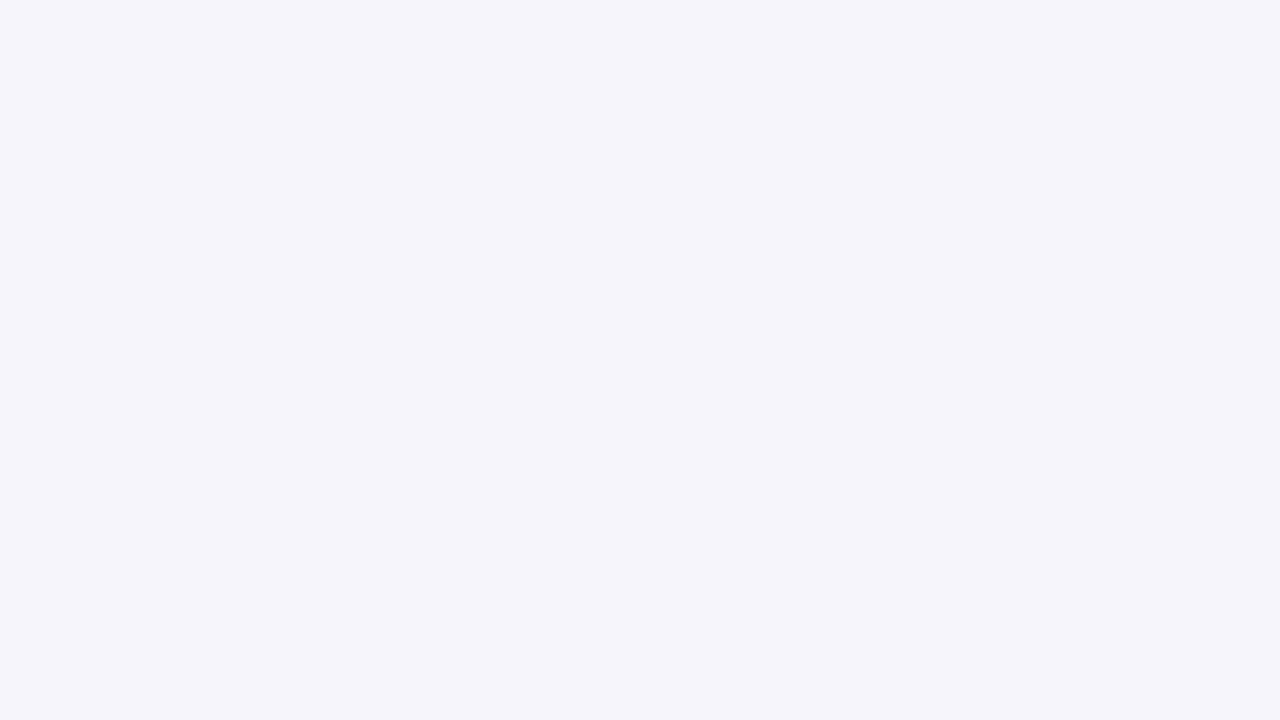

Refreshed the OrangeHRM page
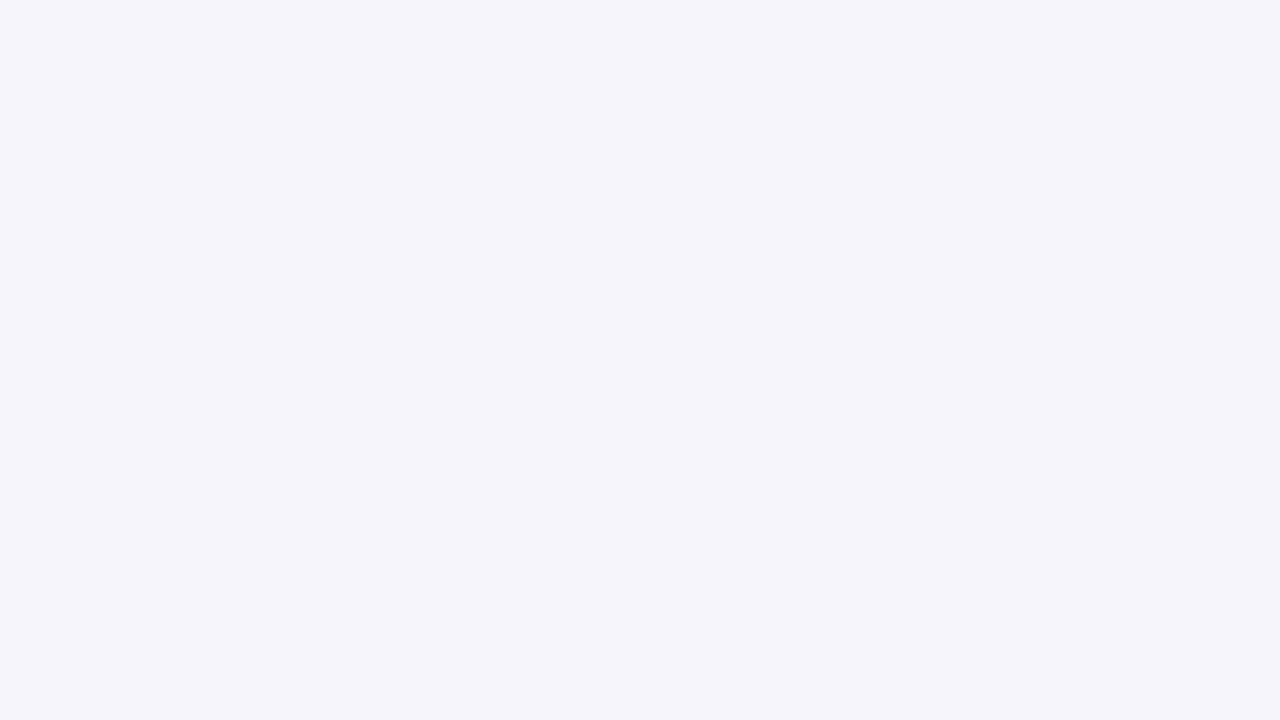

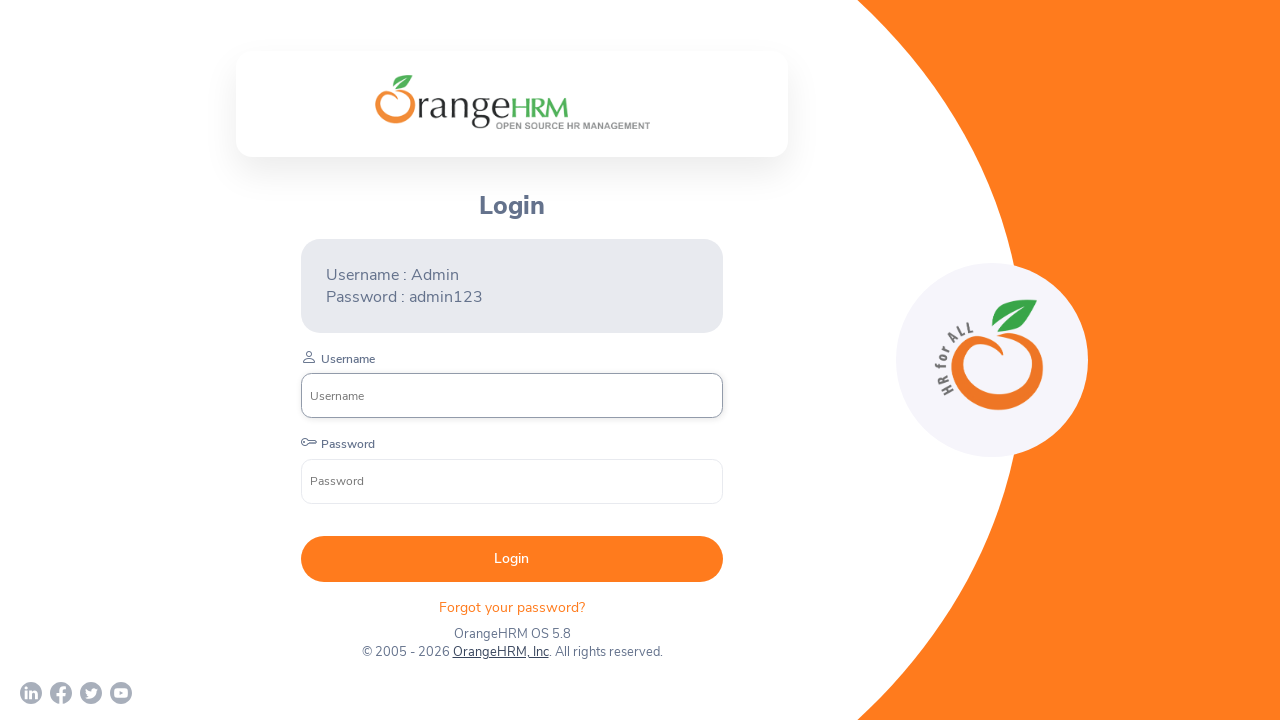